Tests JavaScript prompt alert functionality by clicking a button to trigger a prompt dialog, entering text into it, and accepting the alert.

Starting URL: https://v1.training-support.net/selenium/javascript-alerts

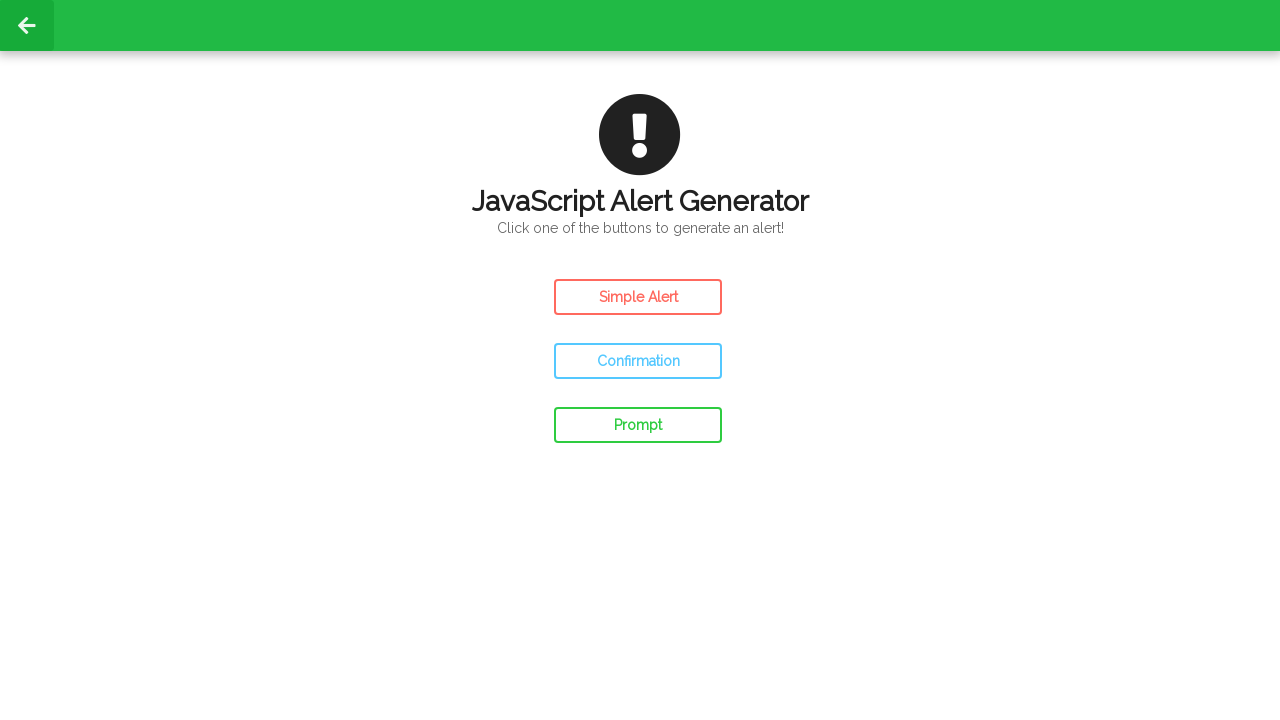

Clicked the prompt button to trigger JavaScript prompt dialog at (638, 425) on #prompt
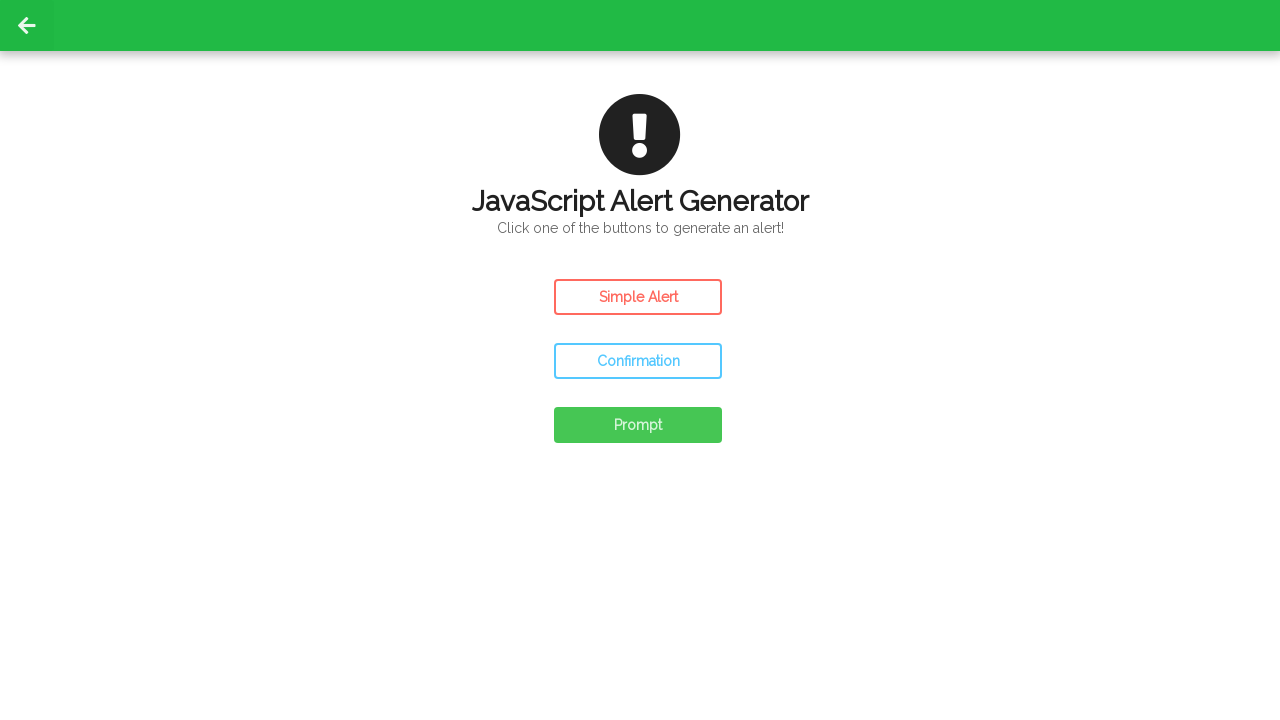

Set up dialog handler to accept prompt with text 'Awesome!'
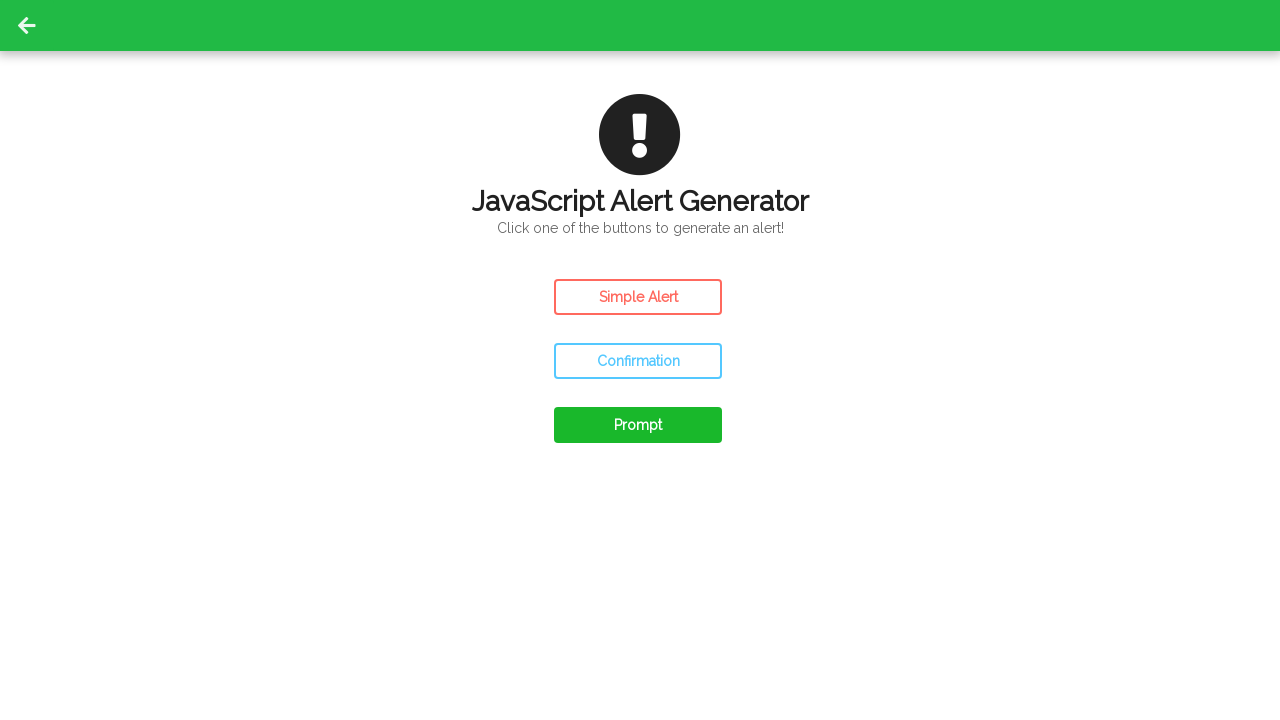

Re-clicked prompt button to trigger dialog with handler in place at (638, 425) on #prompt
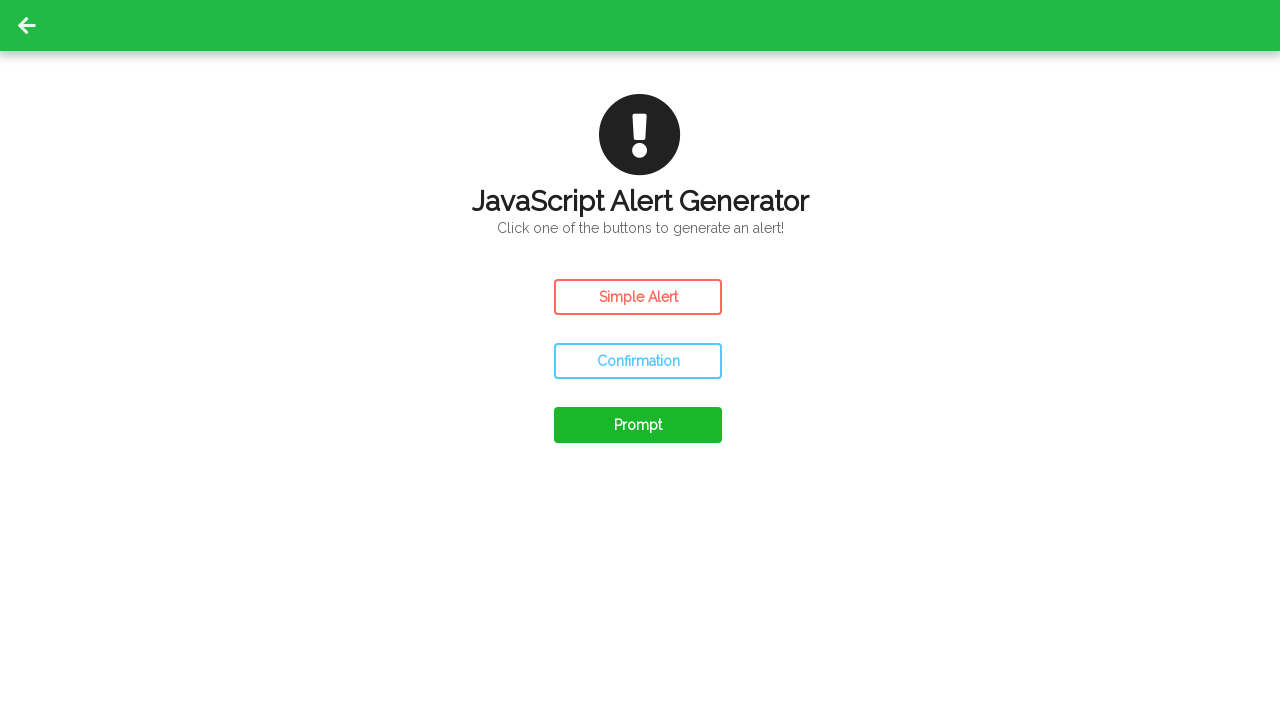

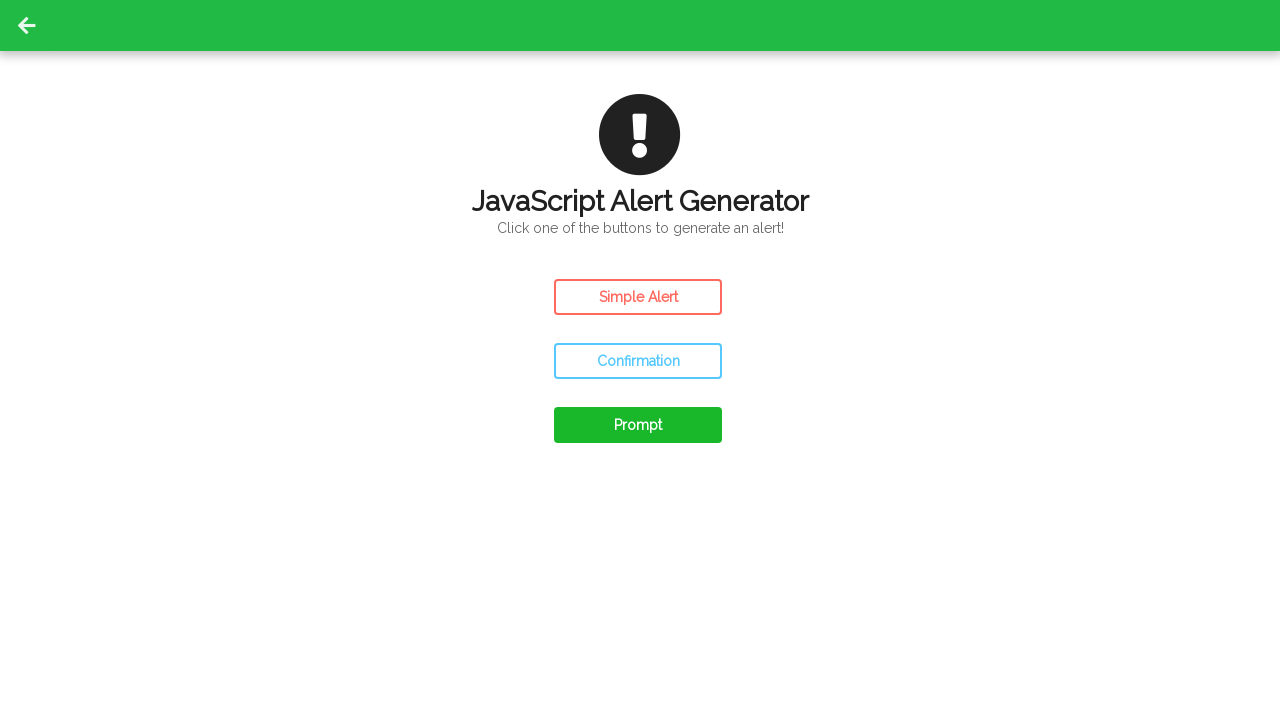